Tests that a todo item is removed when edited to an empty string

Starting URL: https://demo.playwright.dev/todomvc

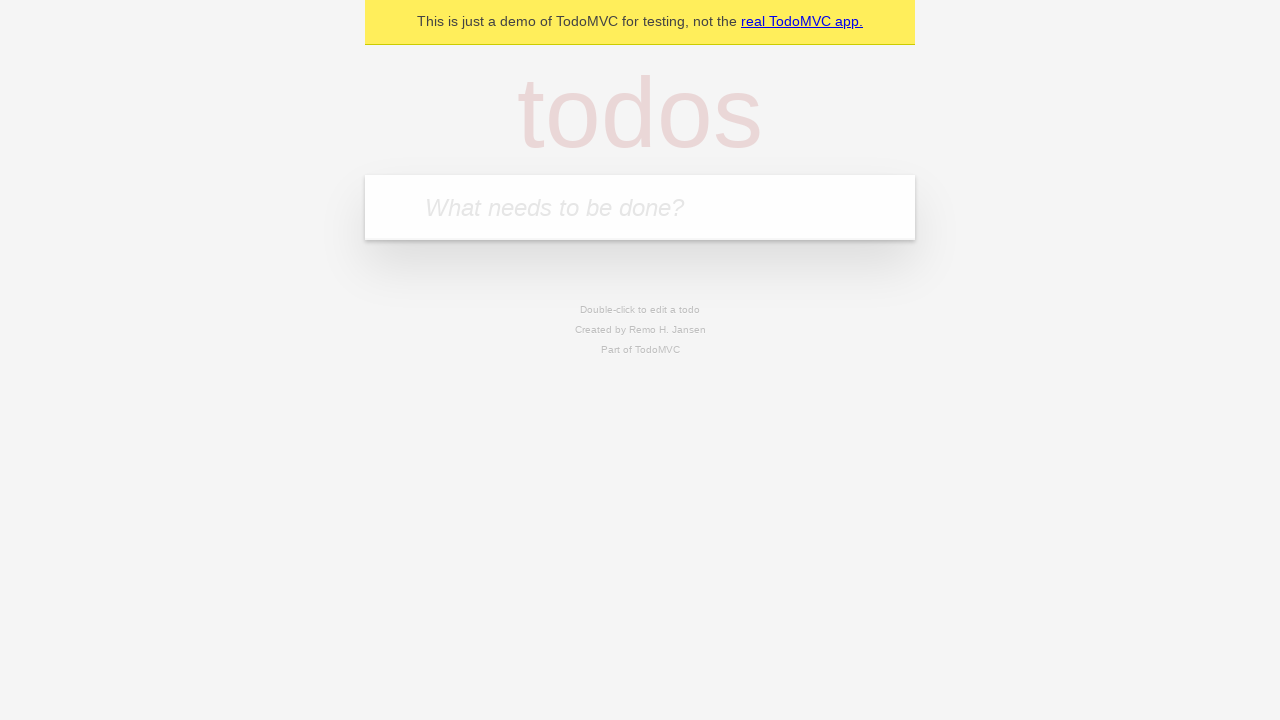

Filled todo input with 'buy some cheese' on internal:attr=[placeholder="What needs to be done?"i]
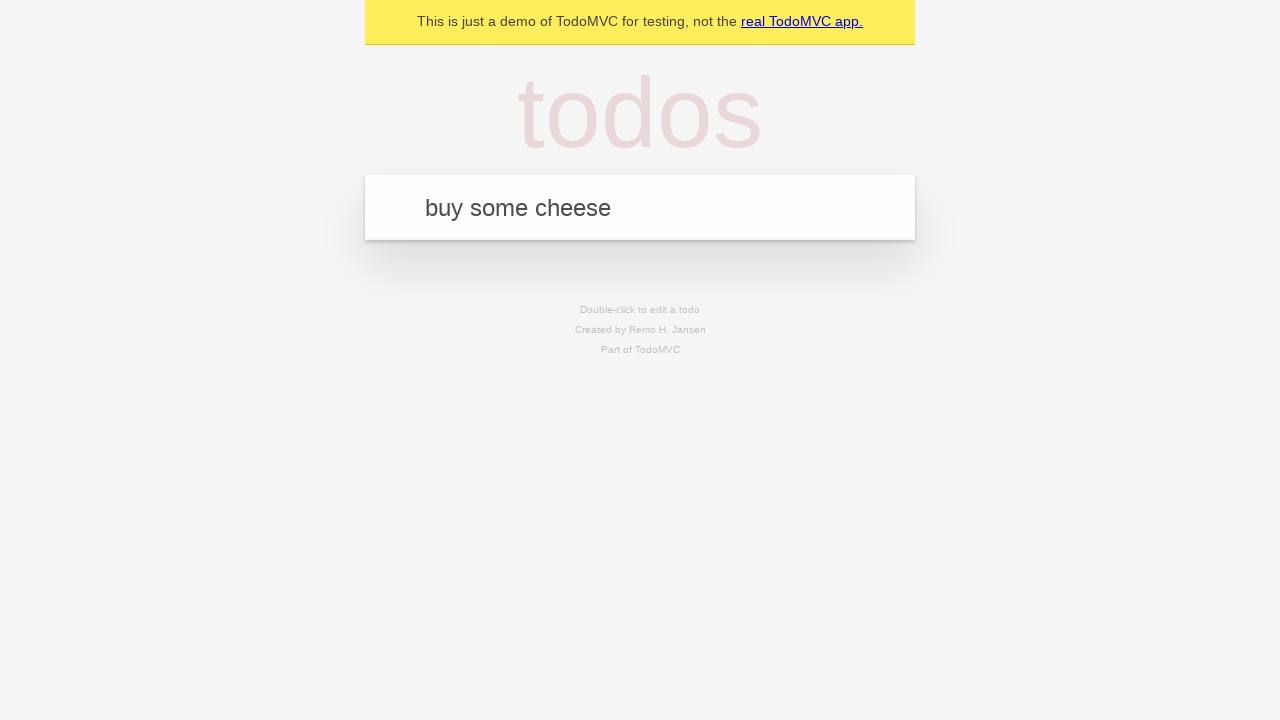

Pressed Enter to create first todo on internal:attr=[placeholder="What needs to be done?"i]
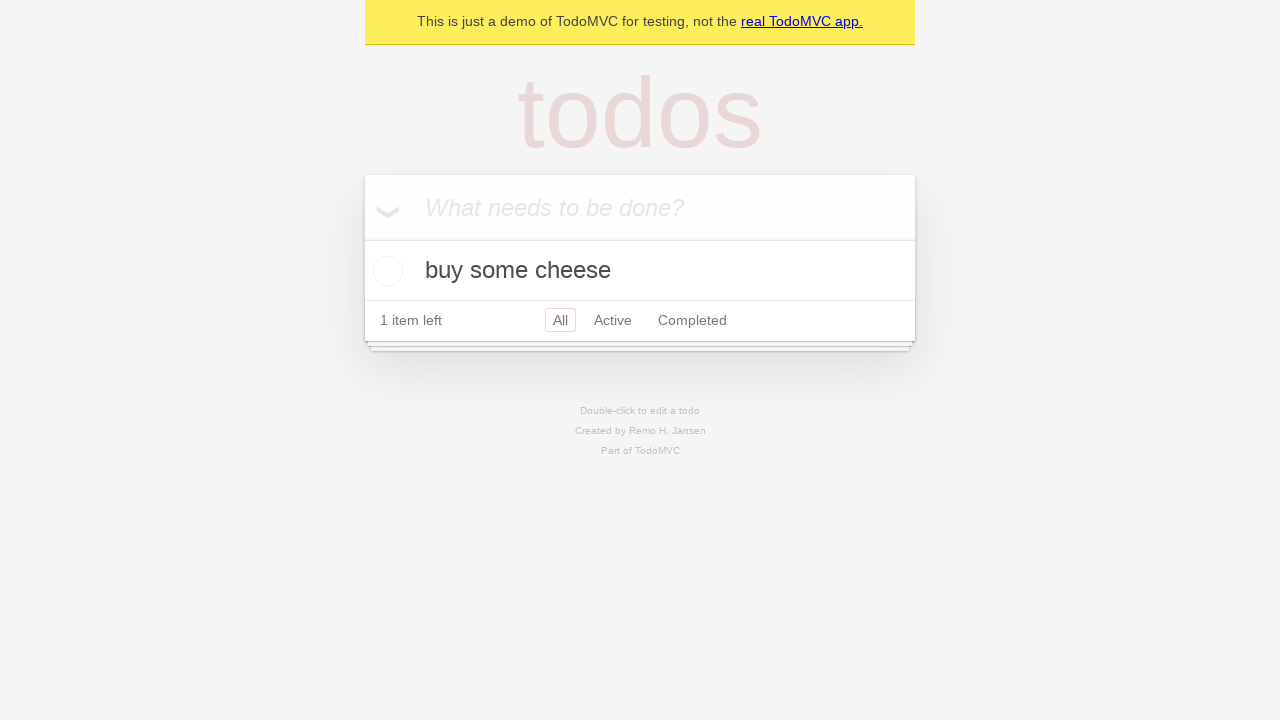

Filled todo input with 'feed the cat' on internal:attr=[placeholder="What needs to be done?"i]
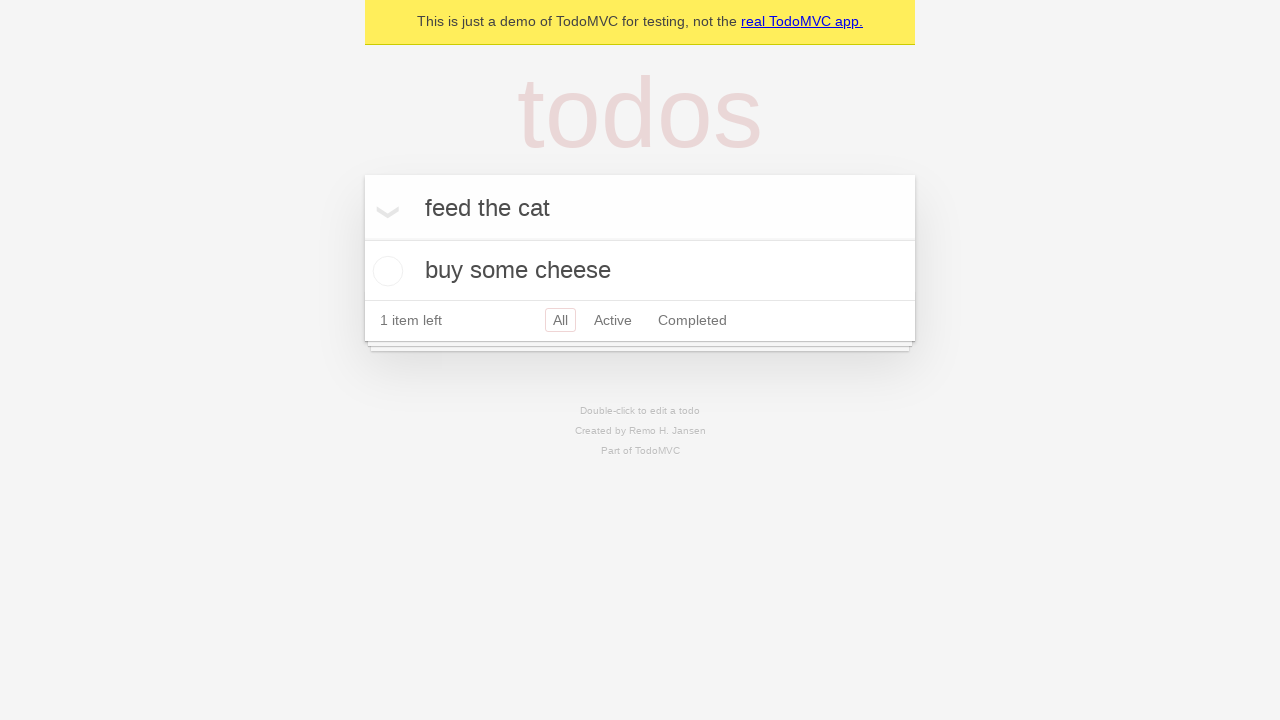

Pressed Enter to create second todo on internal:attr=[placeholder="What needs to be done?"i]
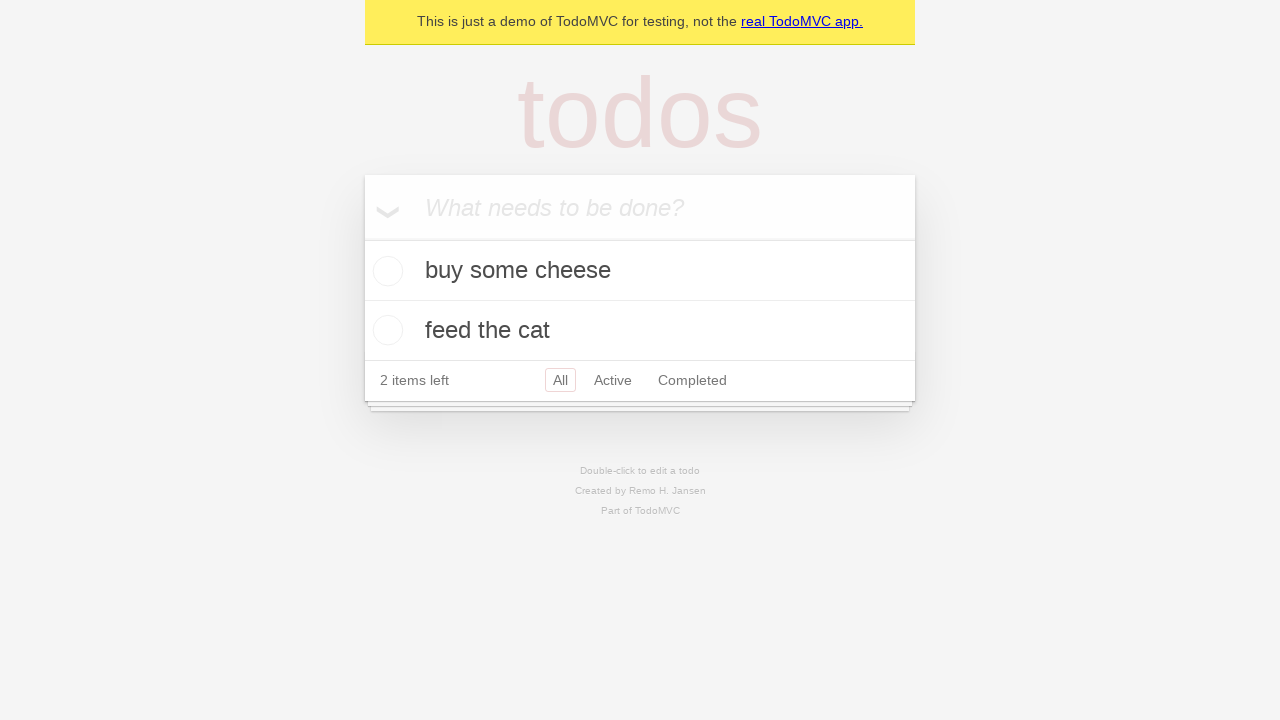

Filled todo input with 'book a doctors appointment' on internal:attr=[placeholder="What needs to be done?"i]
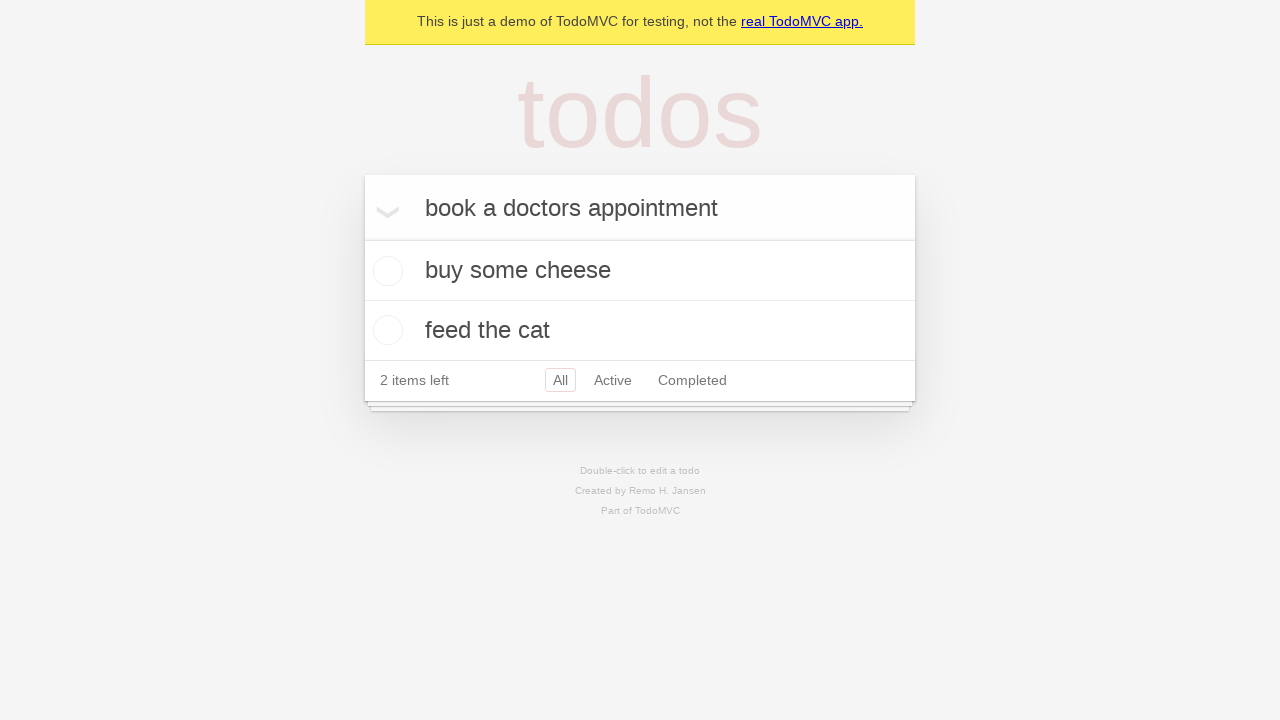

Pressed Enter to create third todo on internal:attr=[placeholder="What needs to be done?"i]
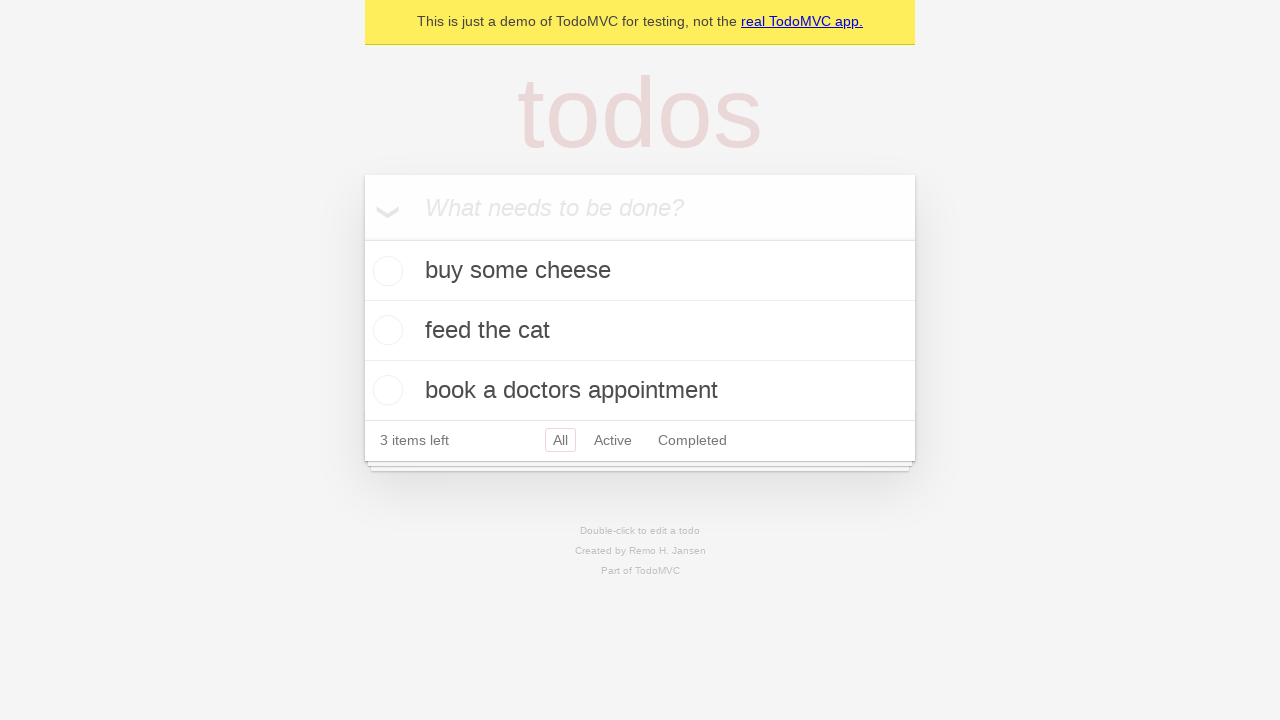

Waited for third todo item to be created
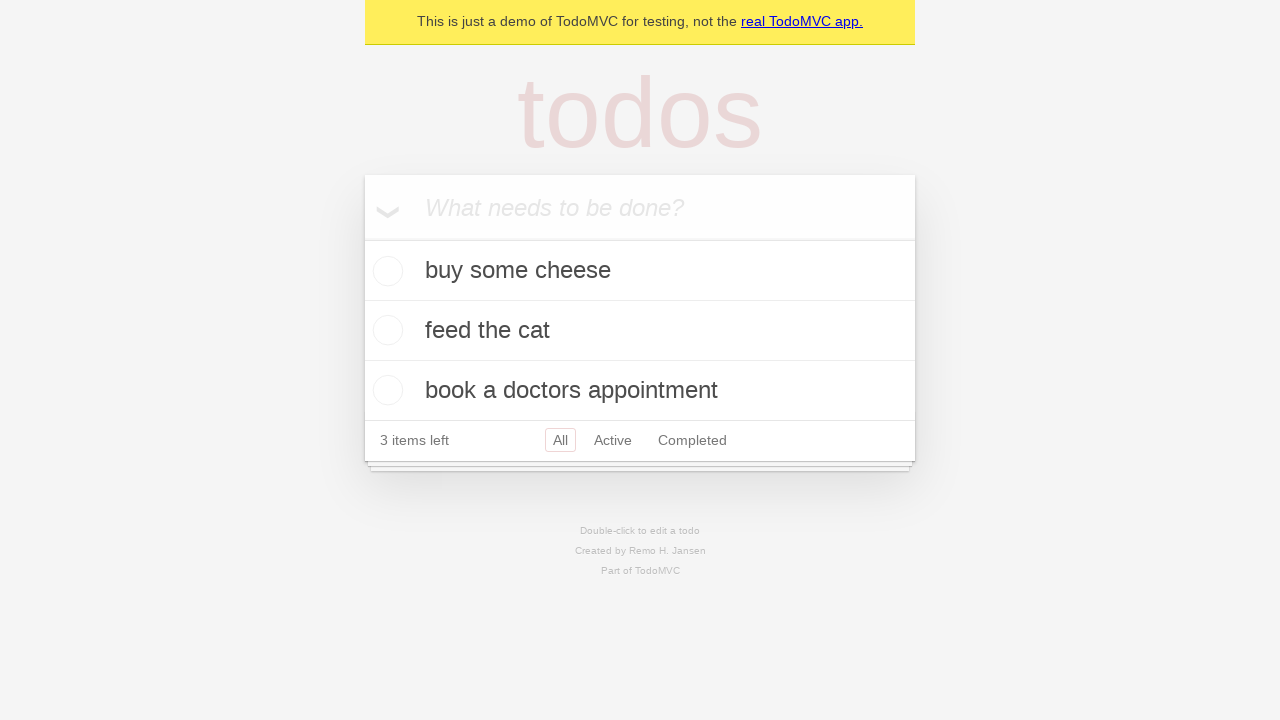

Double-clicked second todo item to enter edit mode at (640, 331) on internal:testid=[data-testid="todo-item"s] >> nth=1
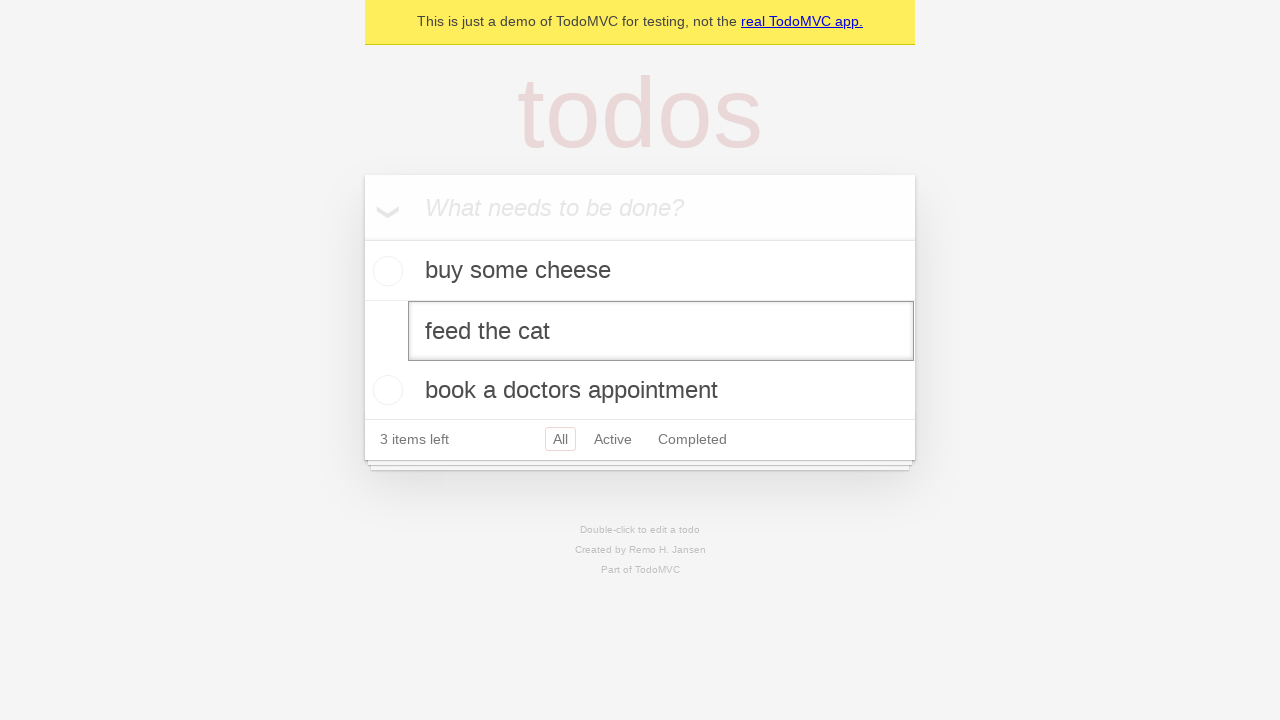

Cleared text from edit field on internal:testid=[data-testid="todo-item"s] >> nth=1 >> internal:role=textbox[nam
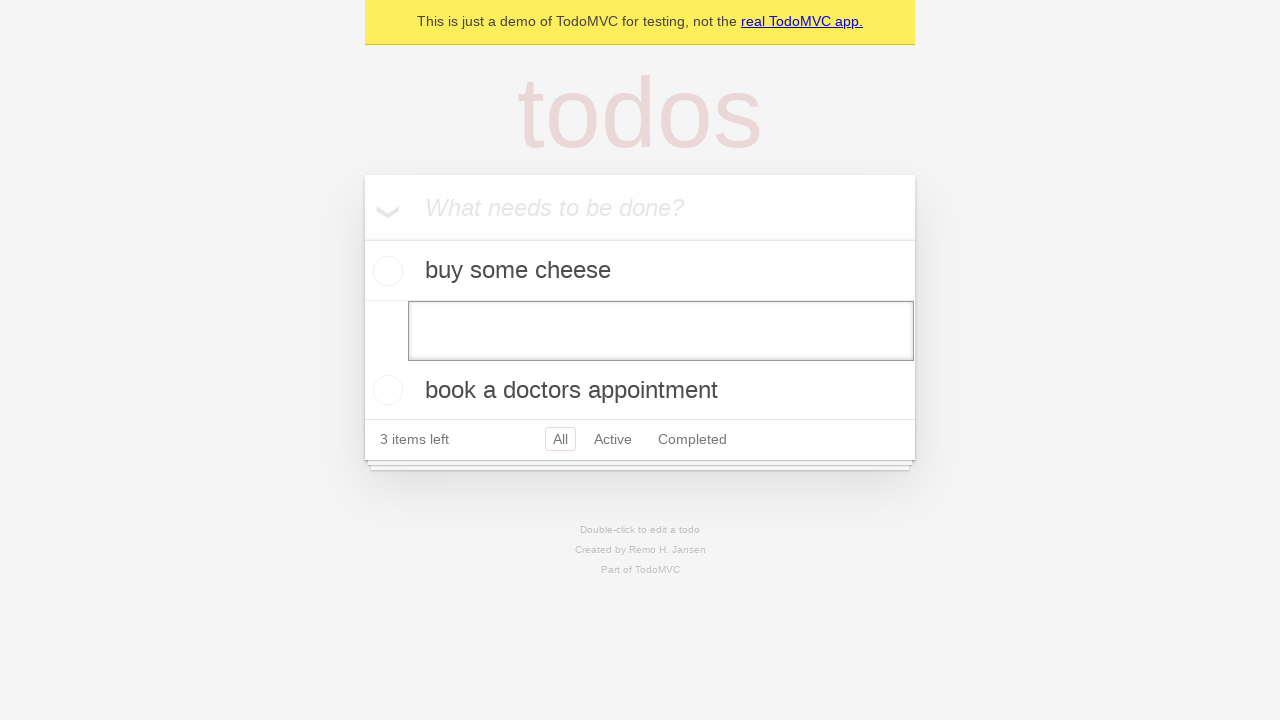

Pressed Enter to confirm empty edit, removing the todo item on internal:testid=[data-testid="todo-item"s] >> nth=1 >> internal:role=textbox[nam
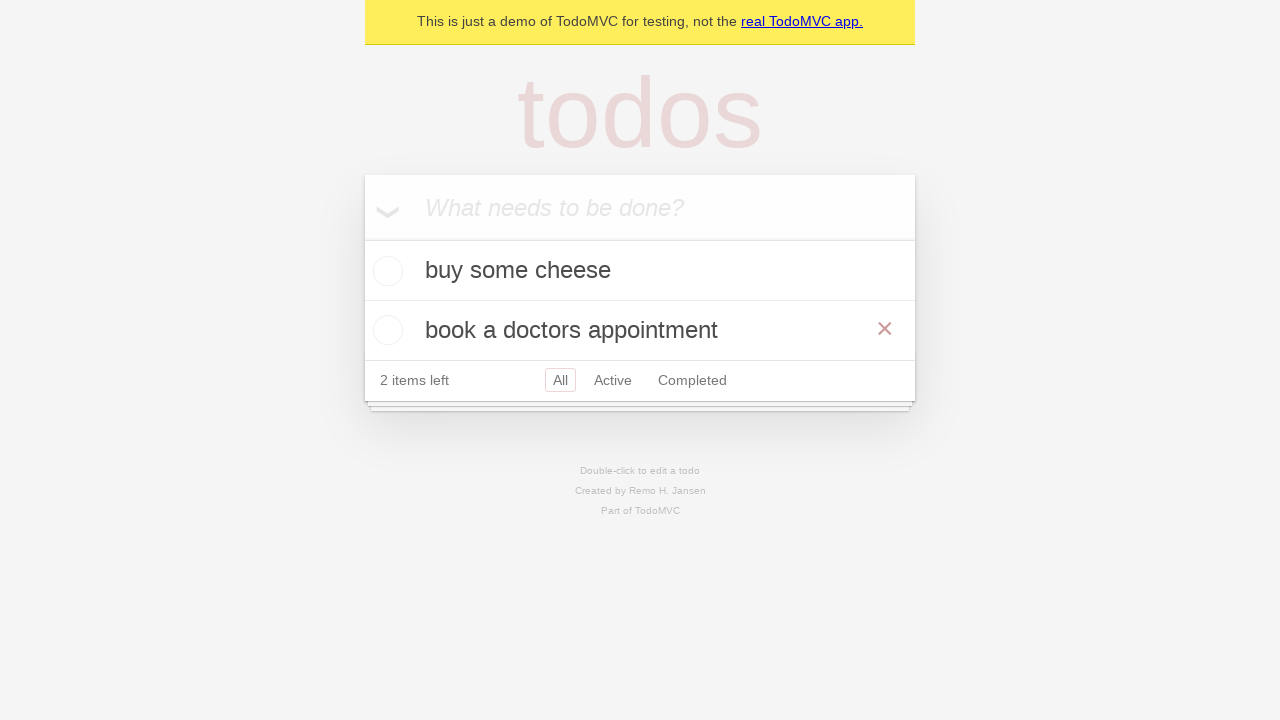

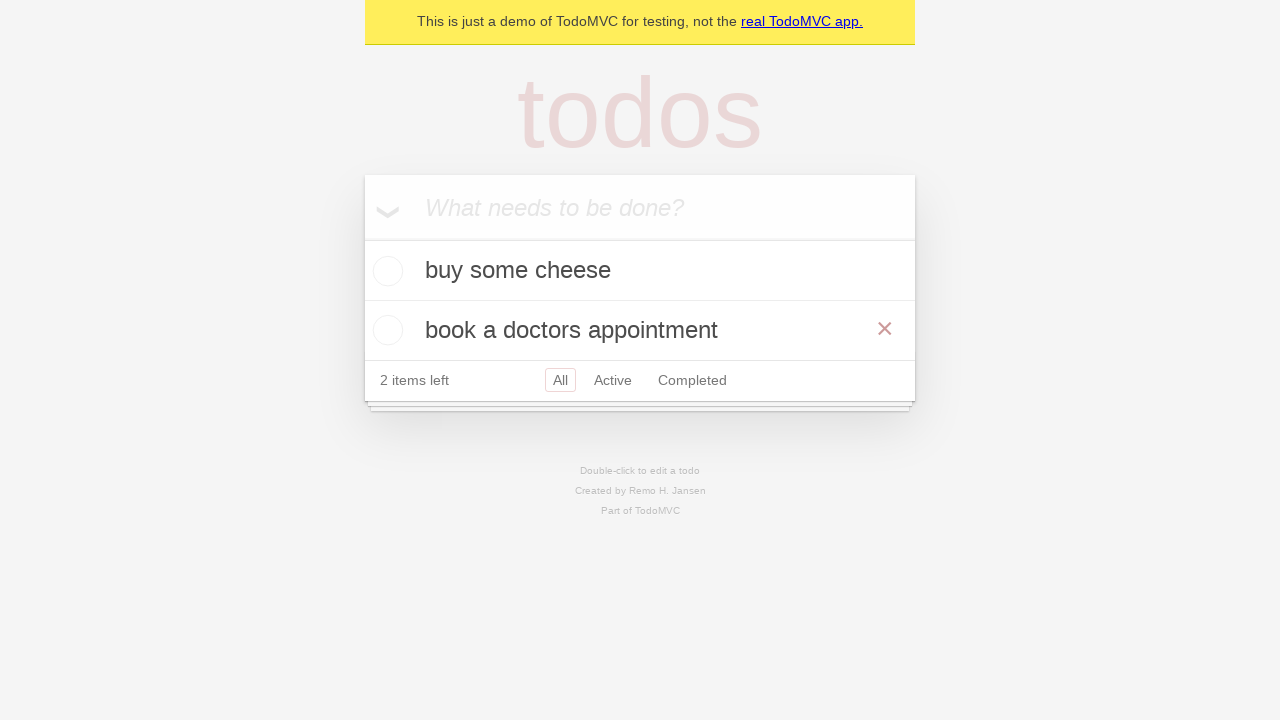